Tests the search functionality on W3Schools website by entering a search term in the search box and clicking the search button

Starting URL: https://www.w3schools.com/

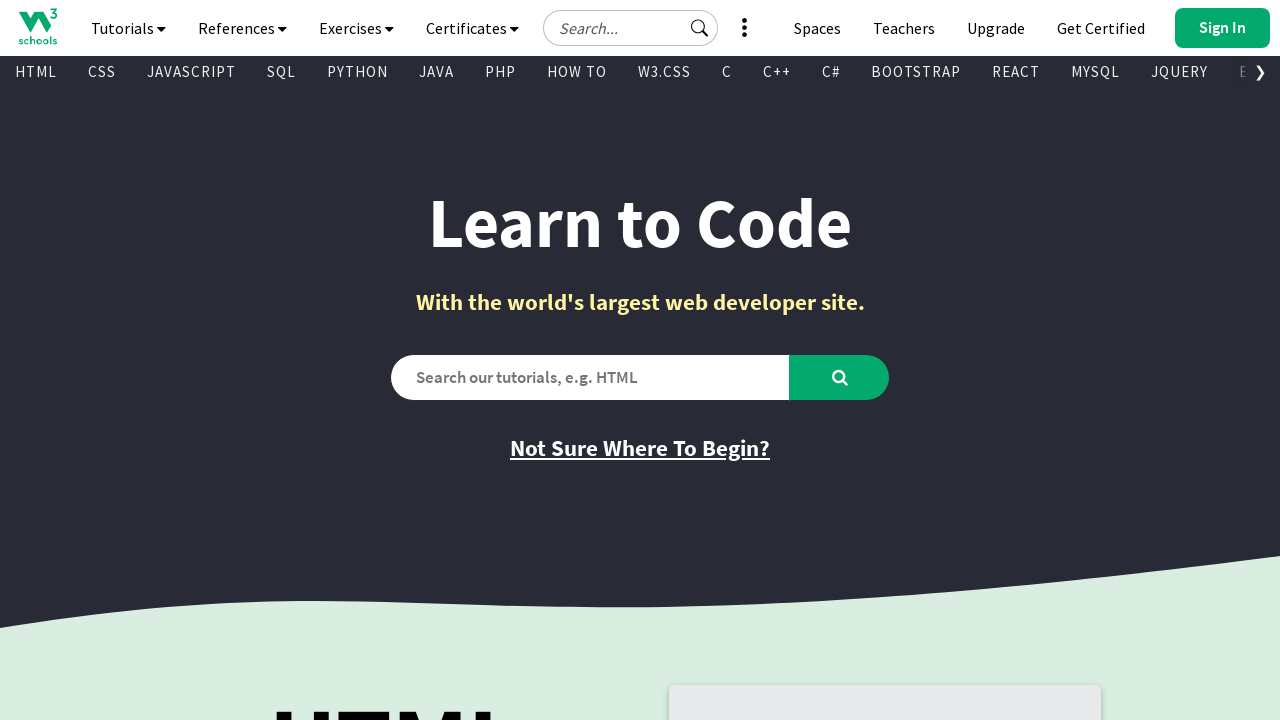

Filled search box with 'java' on #search2
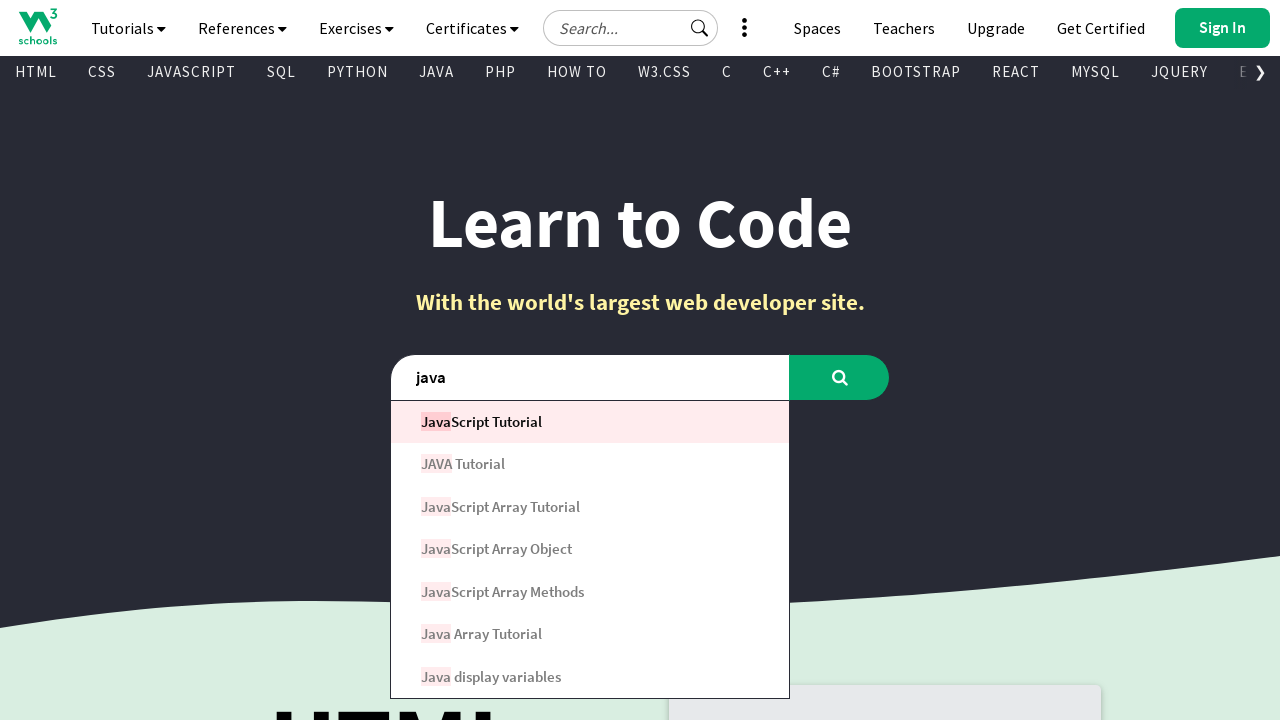

Clicked the search button at (840, 377) on #learntocode_searchbtn
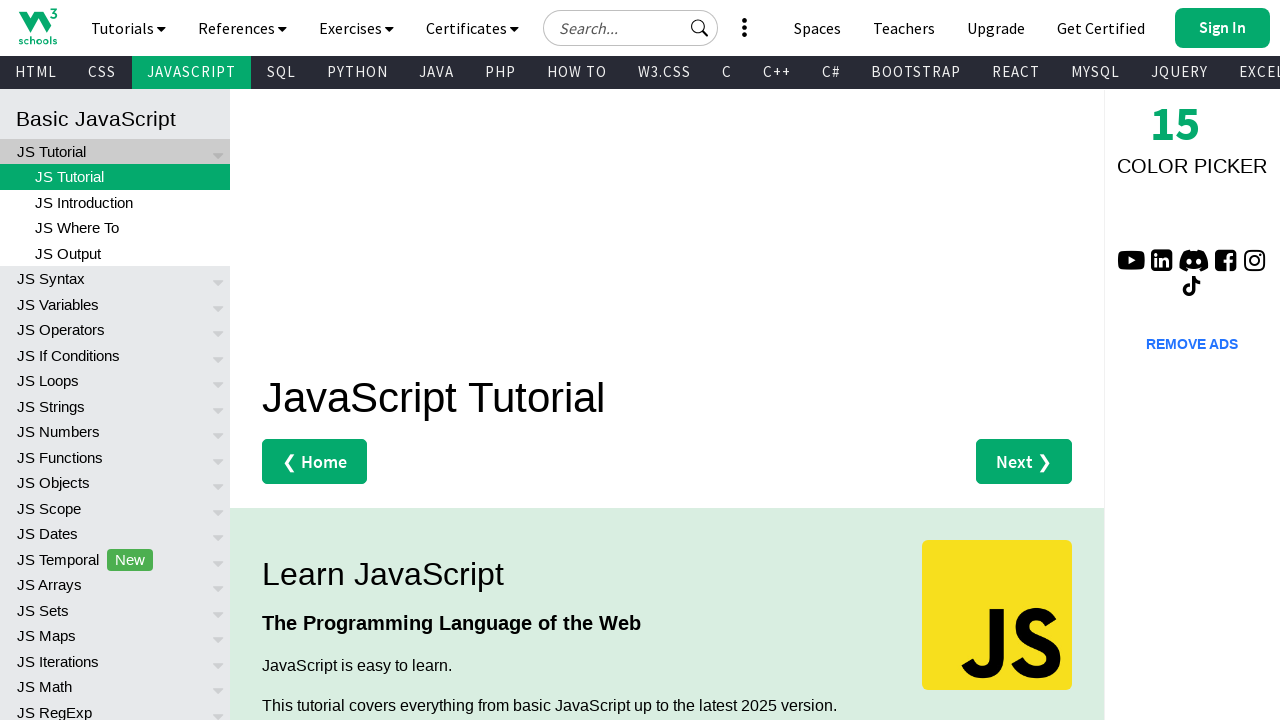

Search results loaded and network idle
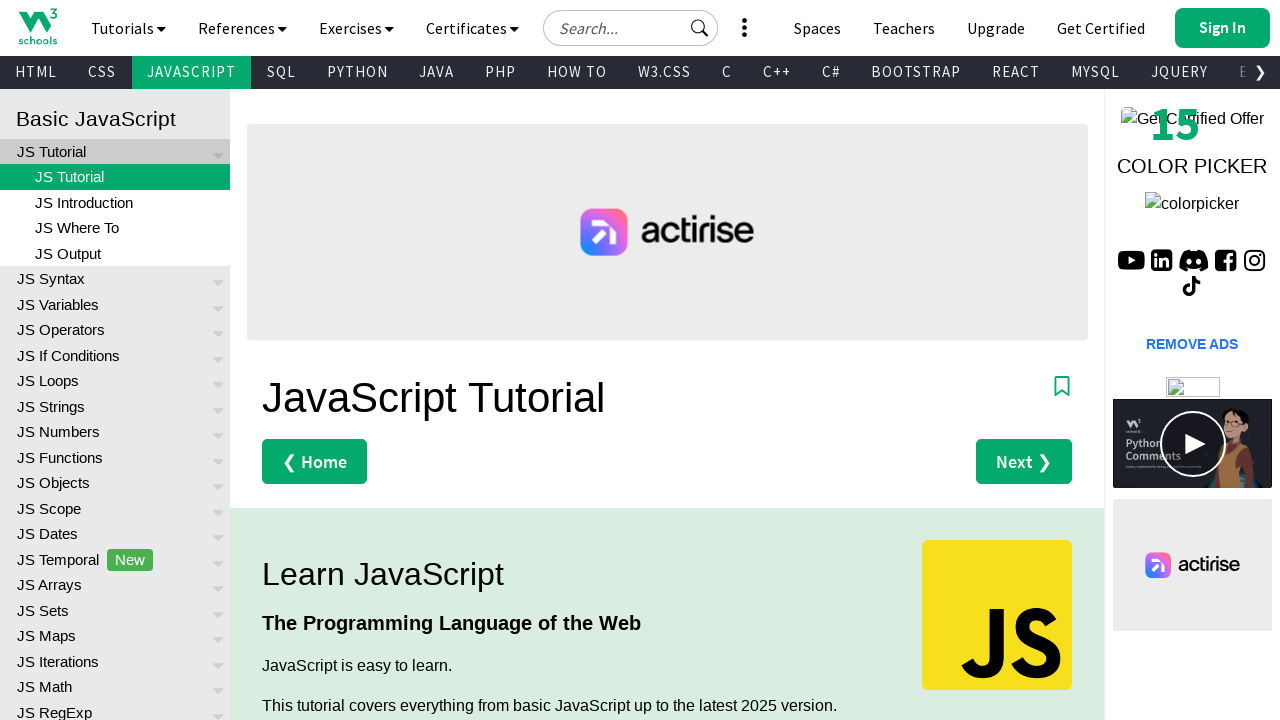

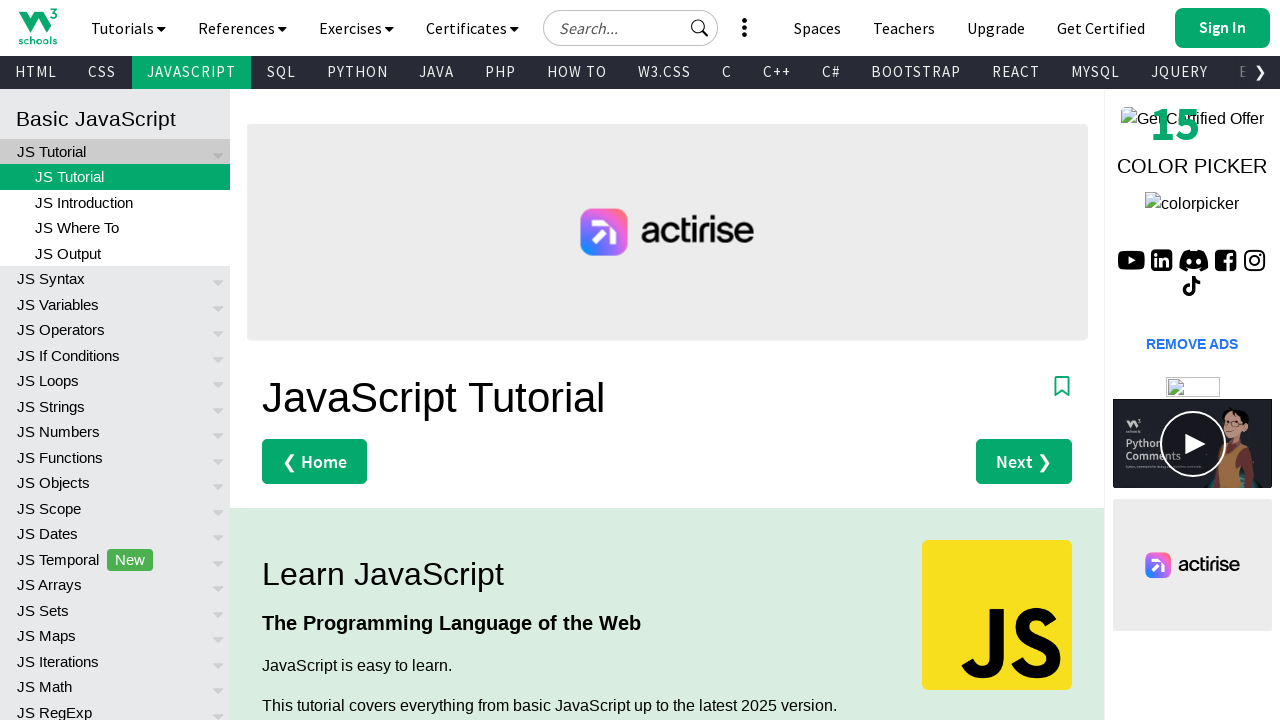